Tests mouse hover dropdown functionality by hovering over an "Automation Tools" button, iterating through dropdown links, and clicking on the "Appium" link.

Starting URL: http://seleniumpractise.blogspot.in/2016/08/how-to-perform-mouse-hover-in-selenium.html

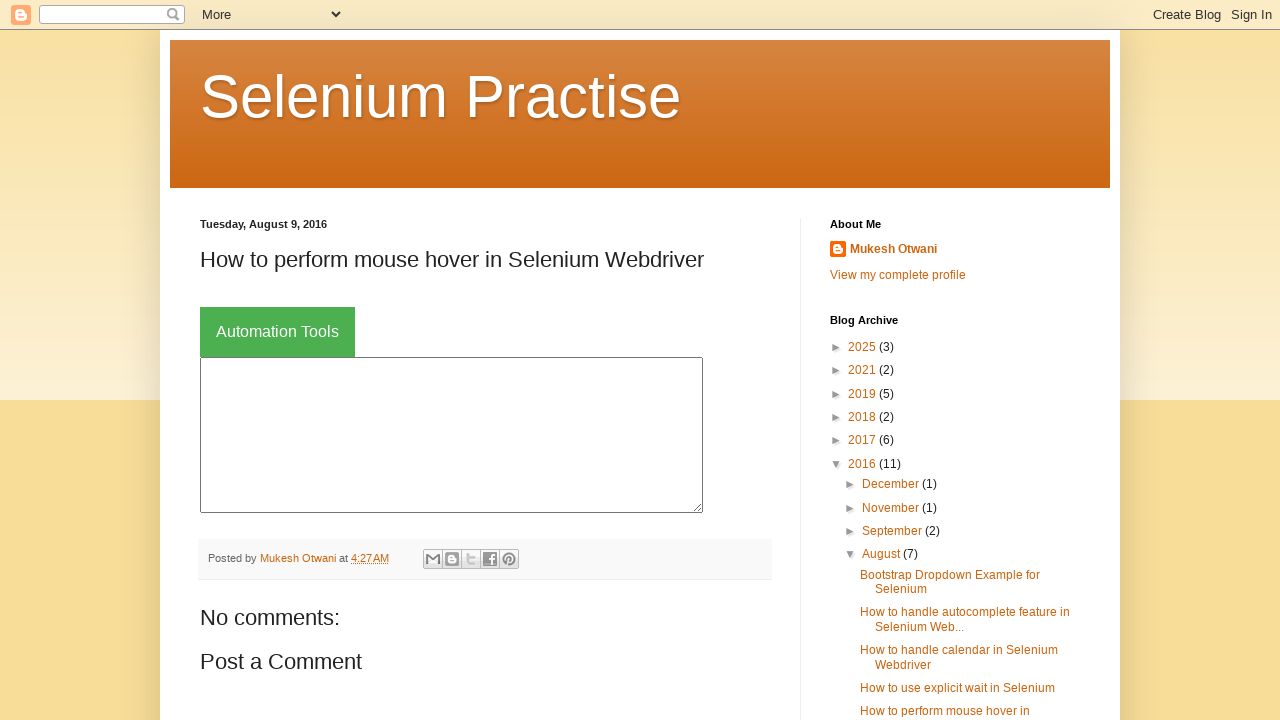

Navigated to mouse hover test page
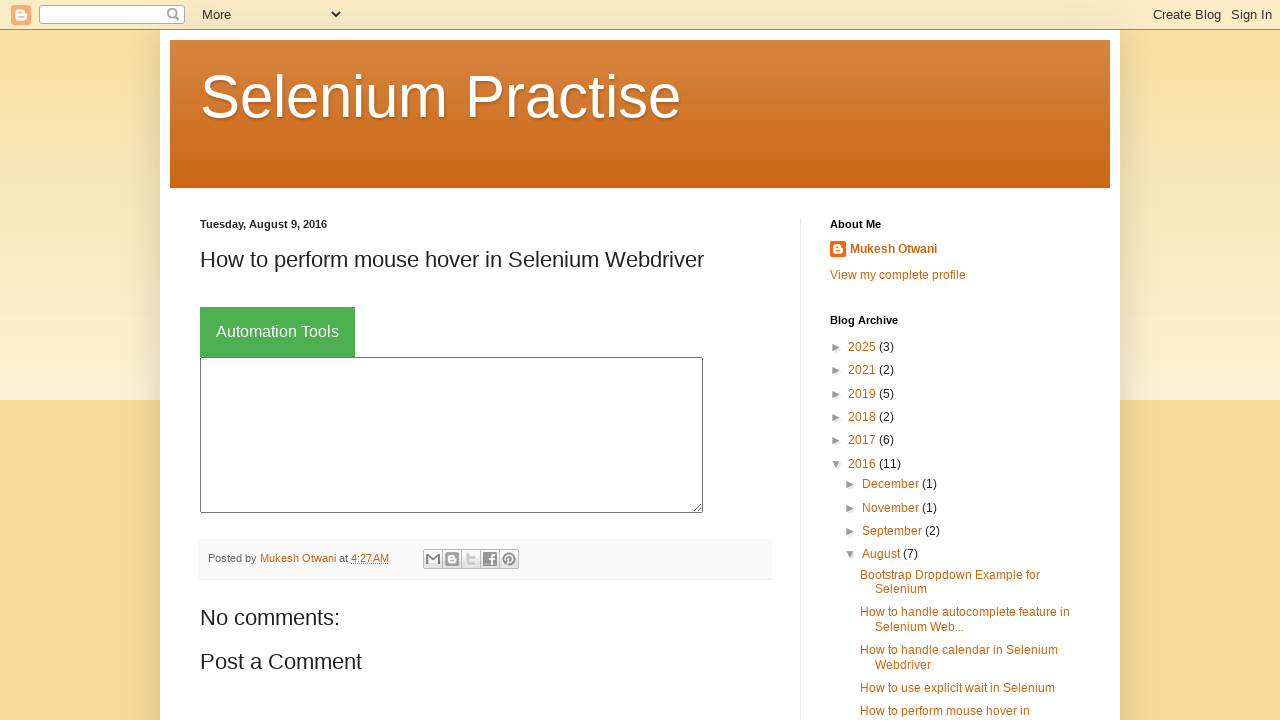

Hovered over 'Automation Tools' button at (278, 332) on xpath=//button[text()='Automation Tools']
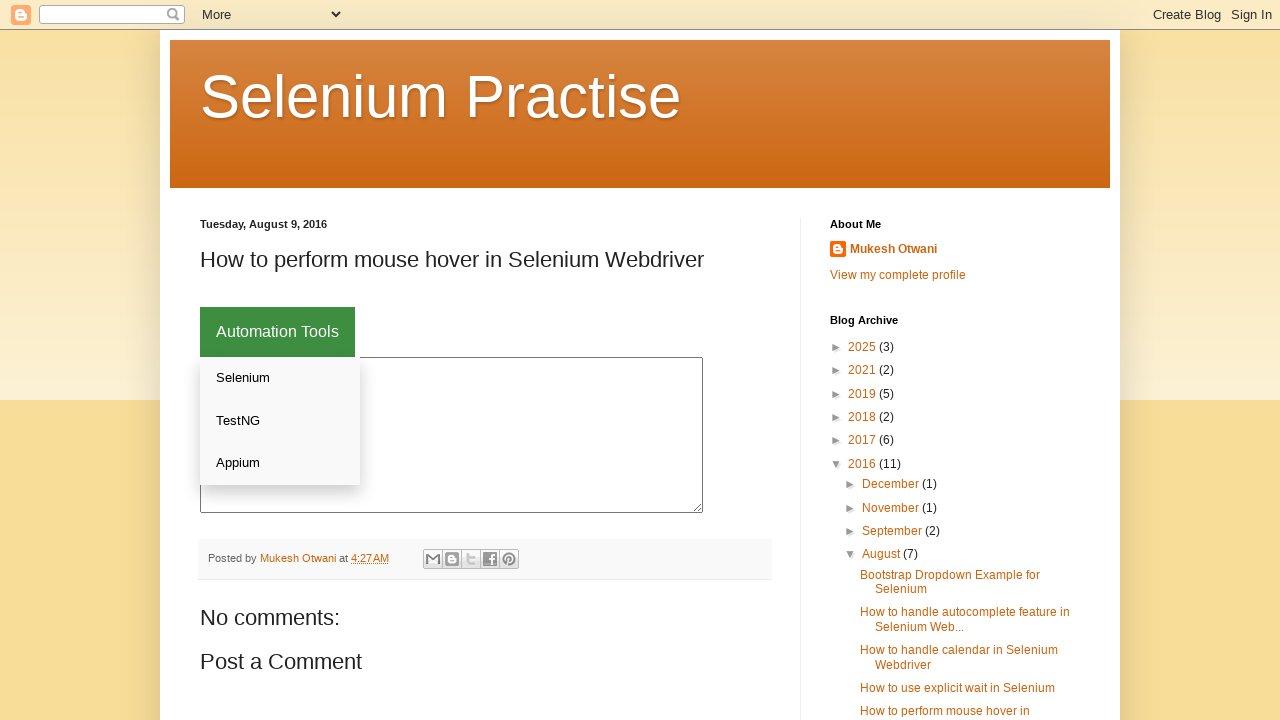

Dropdown content became visible
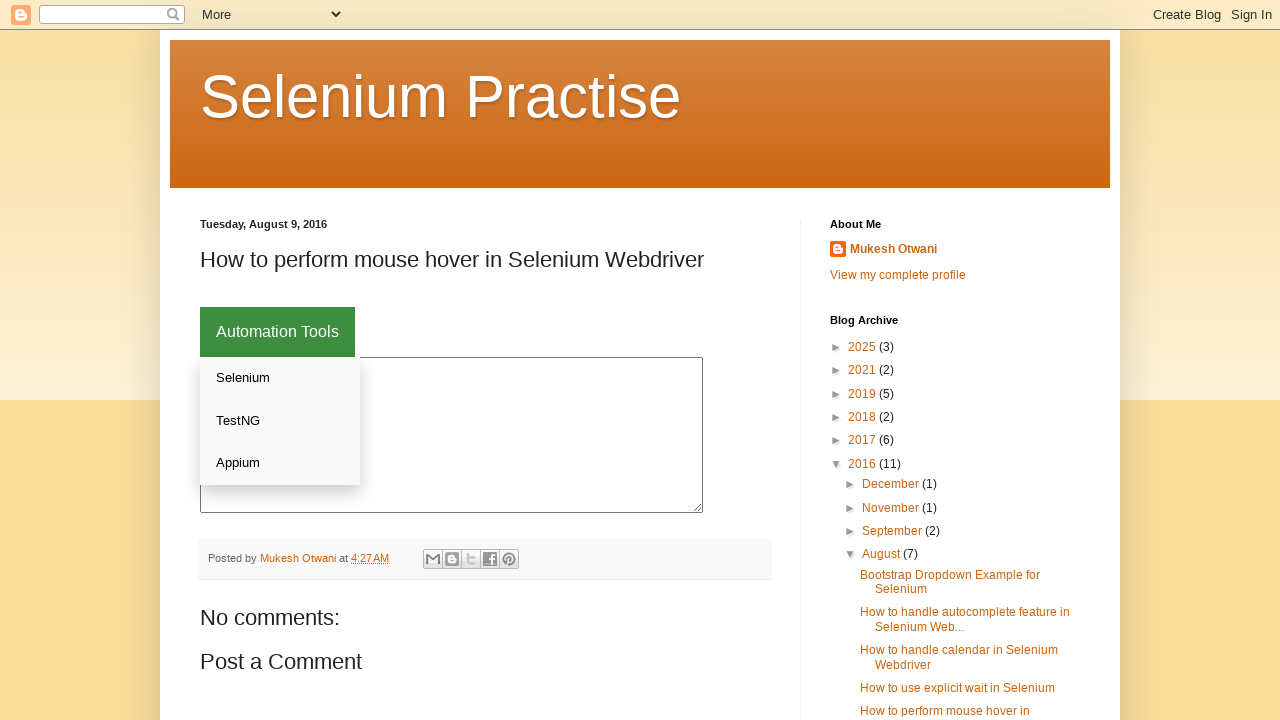

Retrieved all dropdown links
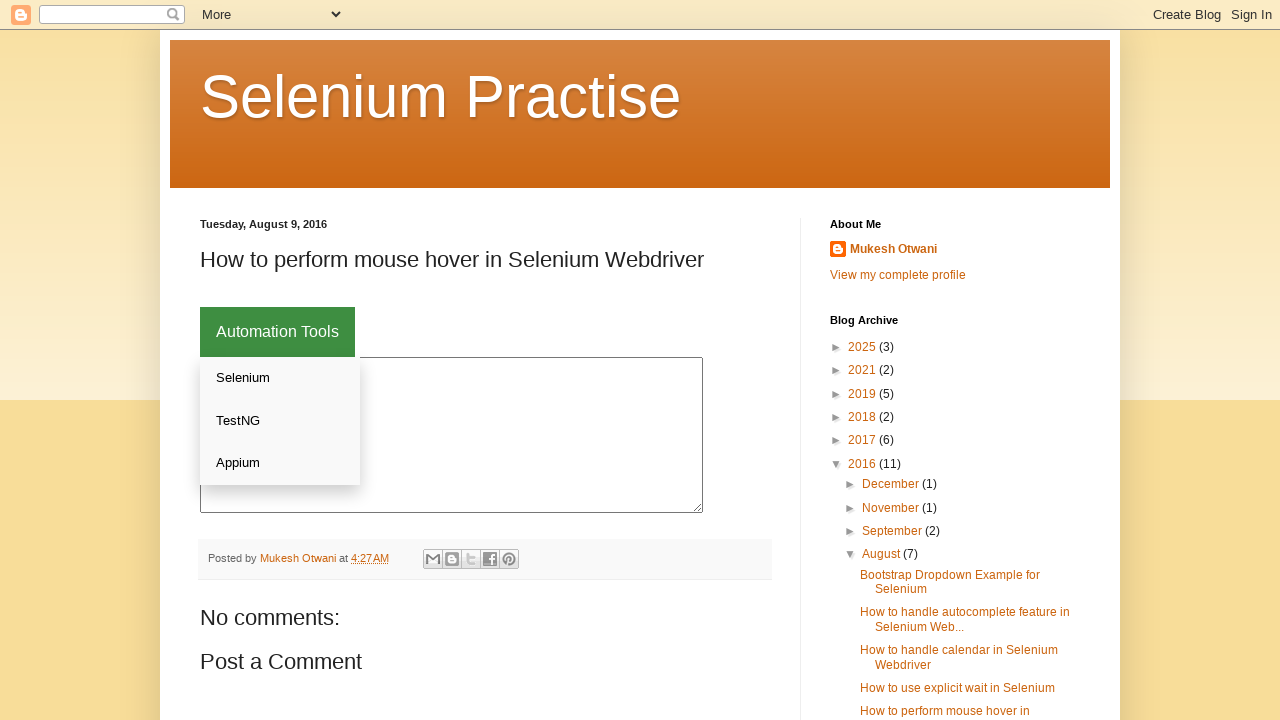

Clicked 'Appium' link in dropdown at (280, 463) on xpath=//div[@class='dropdown-content']//a >> nth=2
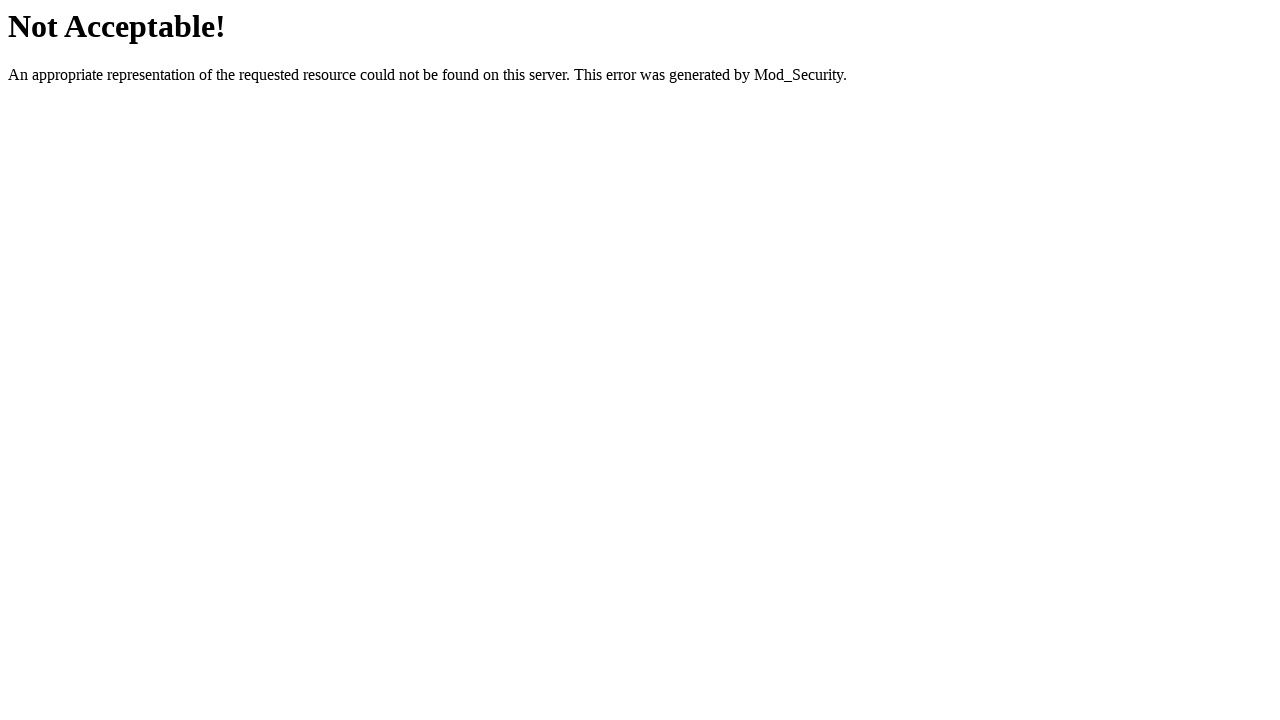

Page load completed after clicking Appium link
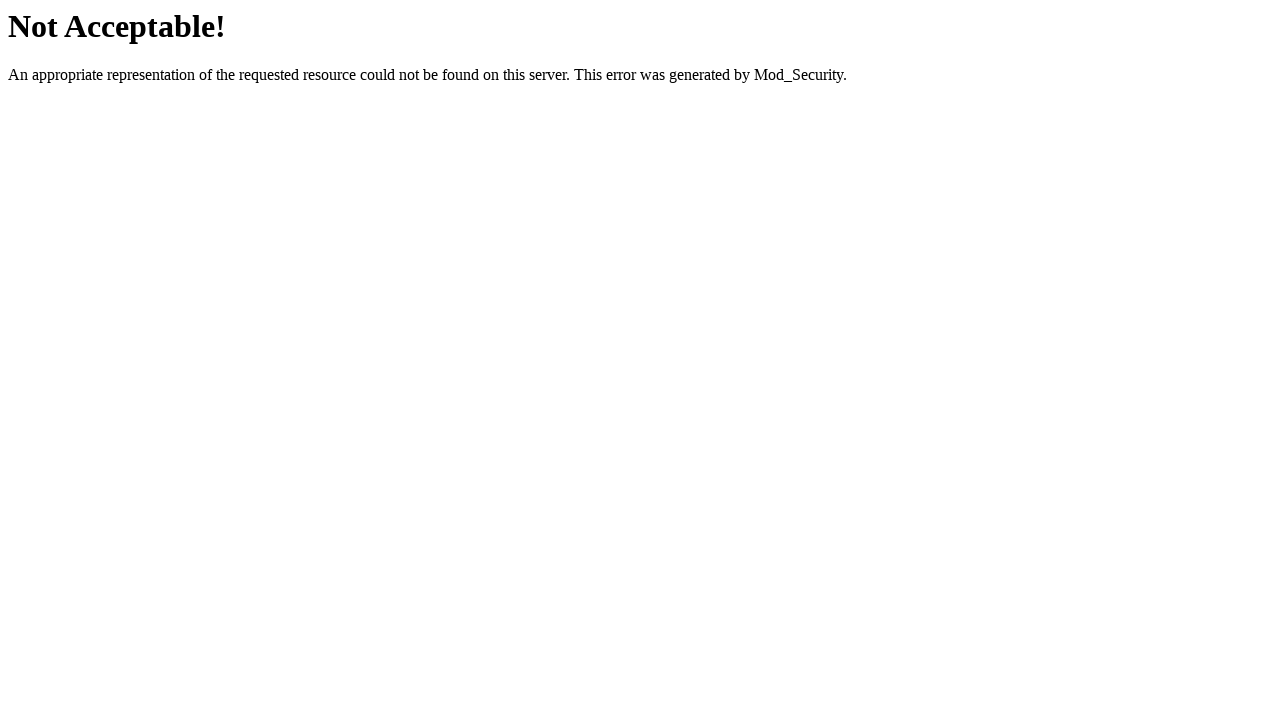

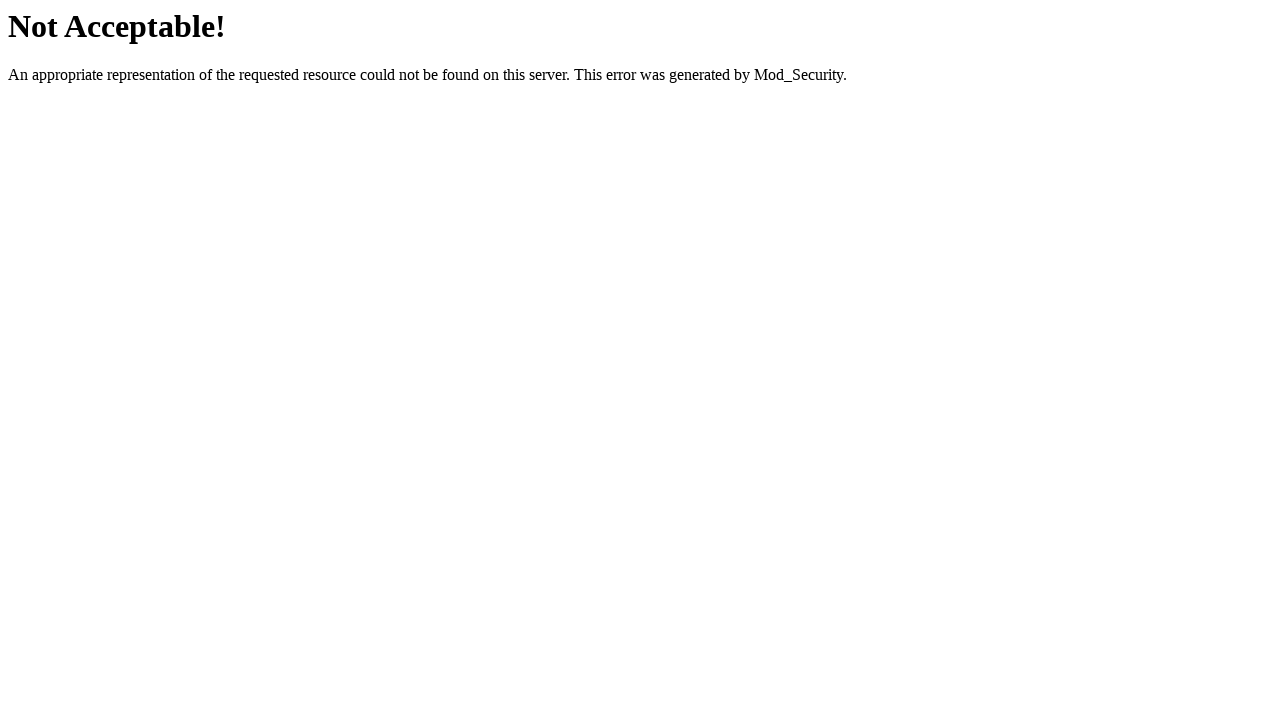